Solves a math problem on a web form by calculating a logarithmic expression, filling in the answer, selecting robot verification options, and submitting the form

Starting URL: https://suninjuly.github.io/math.html

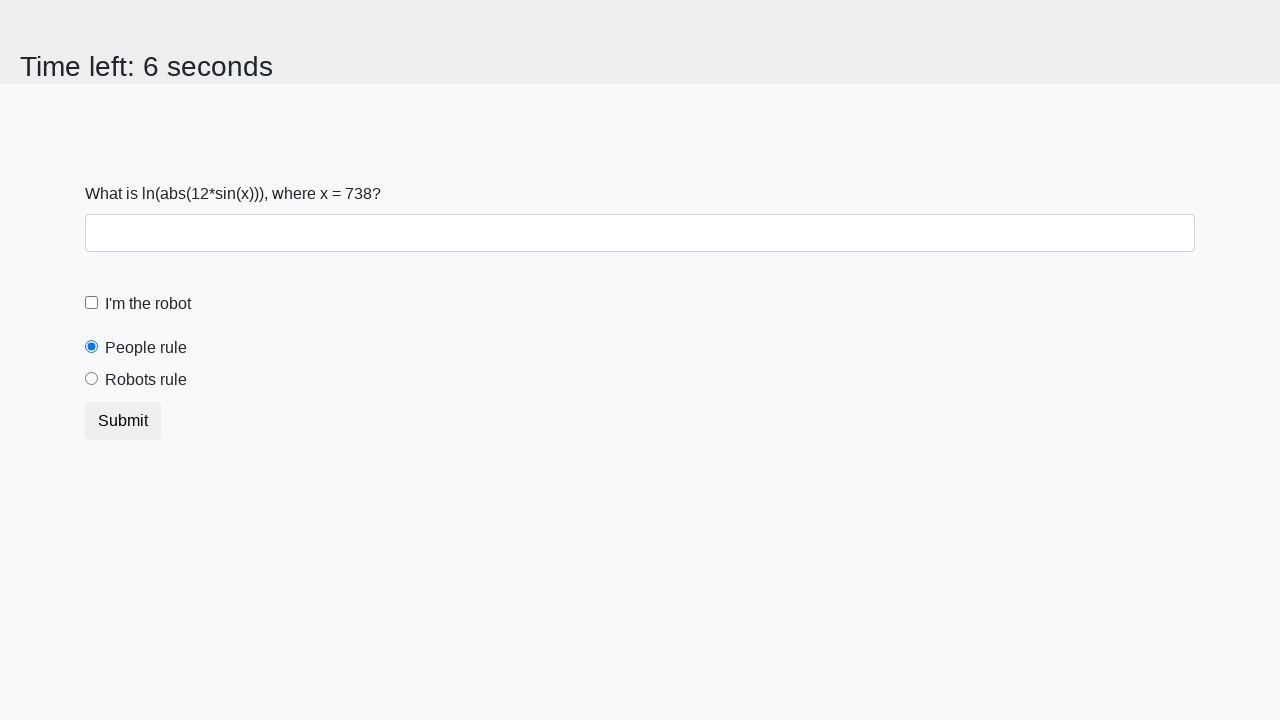

Retrieved x value from input_value element
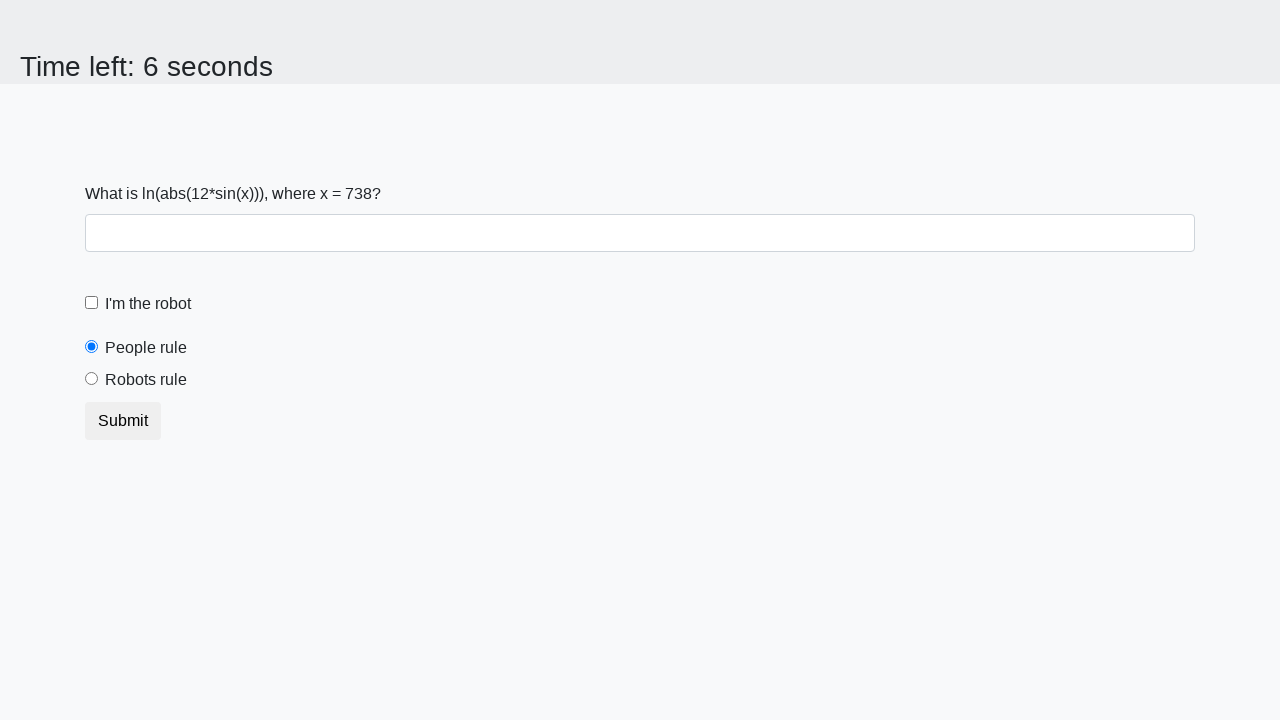

Calculated logarithmic expression: log(abs(12 * sin(x)))
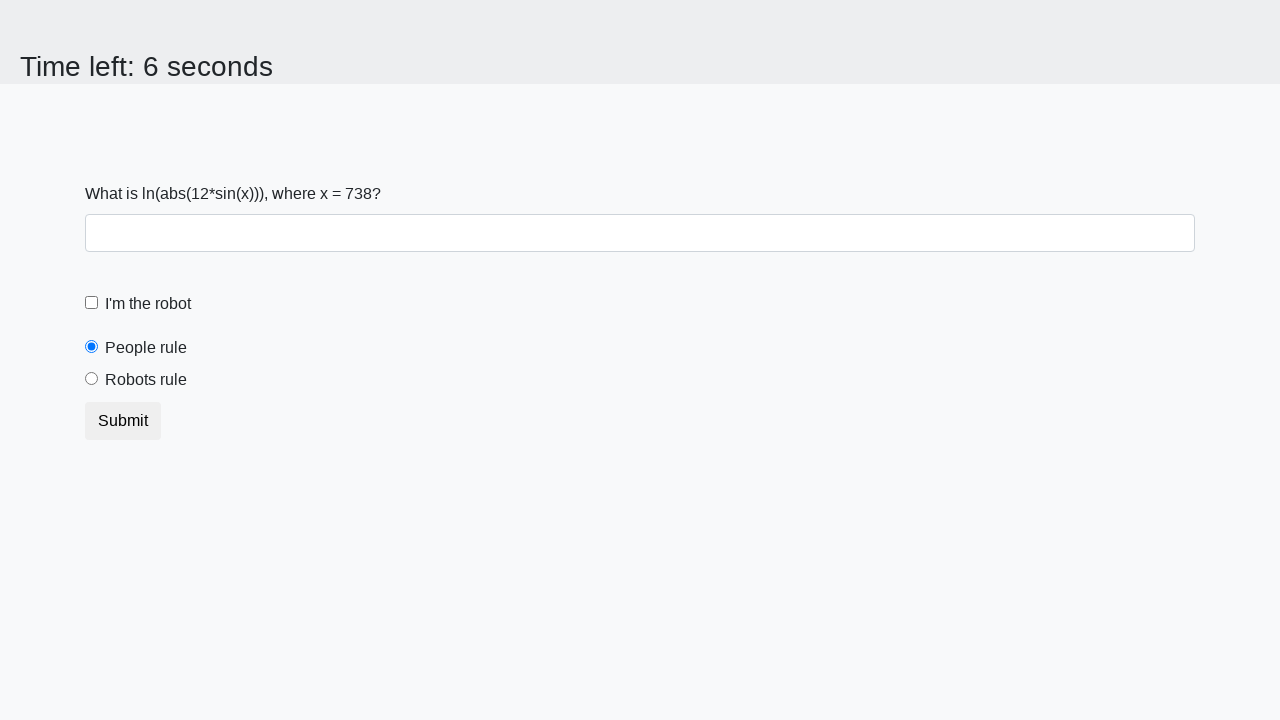

Filled answer field with calculated result on #answer
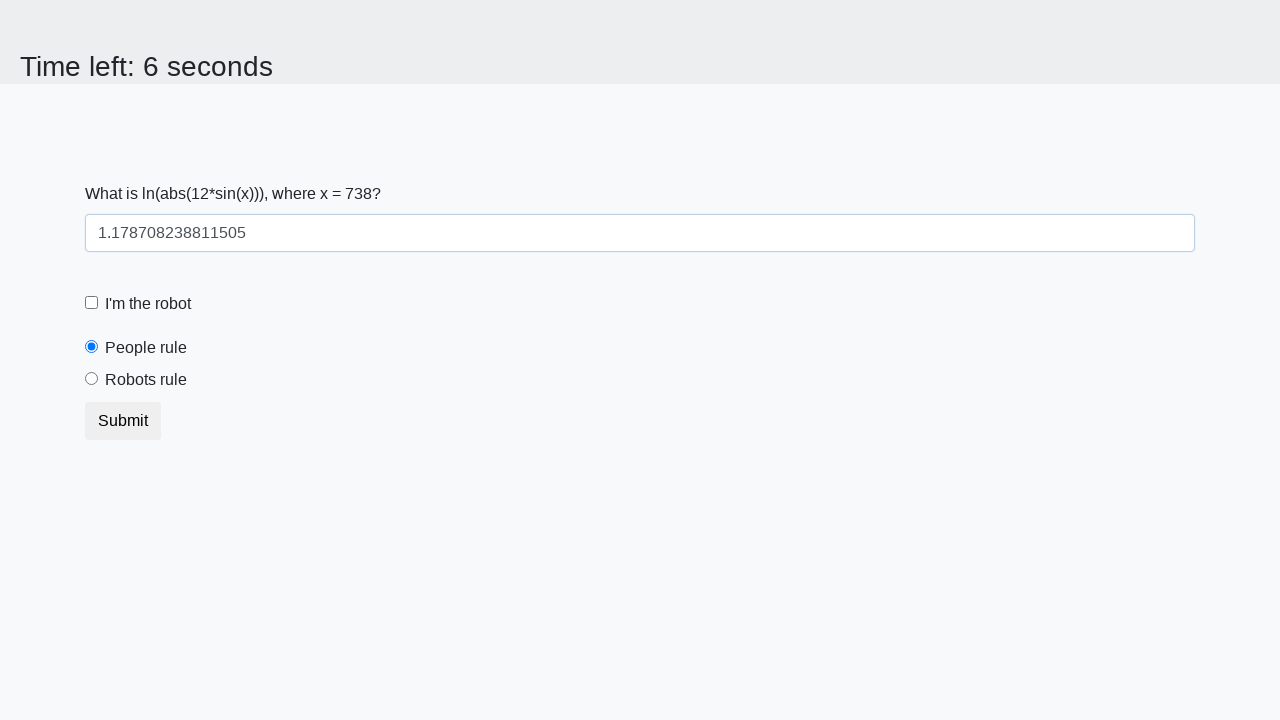

Clicked 'I'm a robot' checkbox at (148, 304) on [for='robotCheckbox']
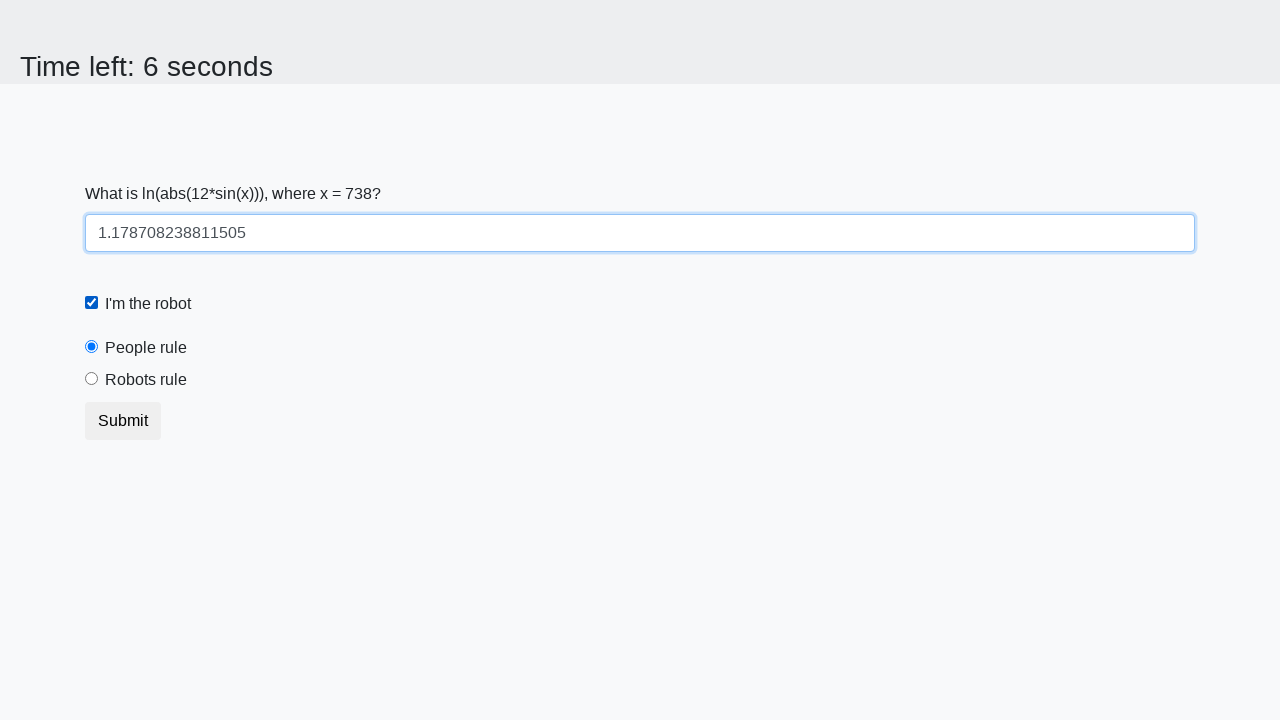

Selected 'Robots rule' radio button at (146, 380) on [for='robotsRule']
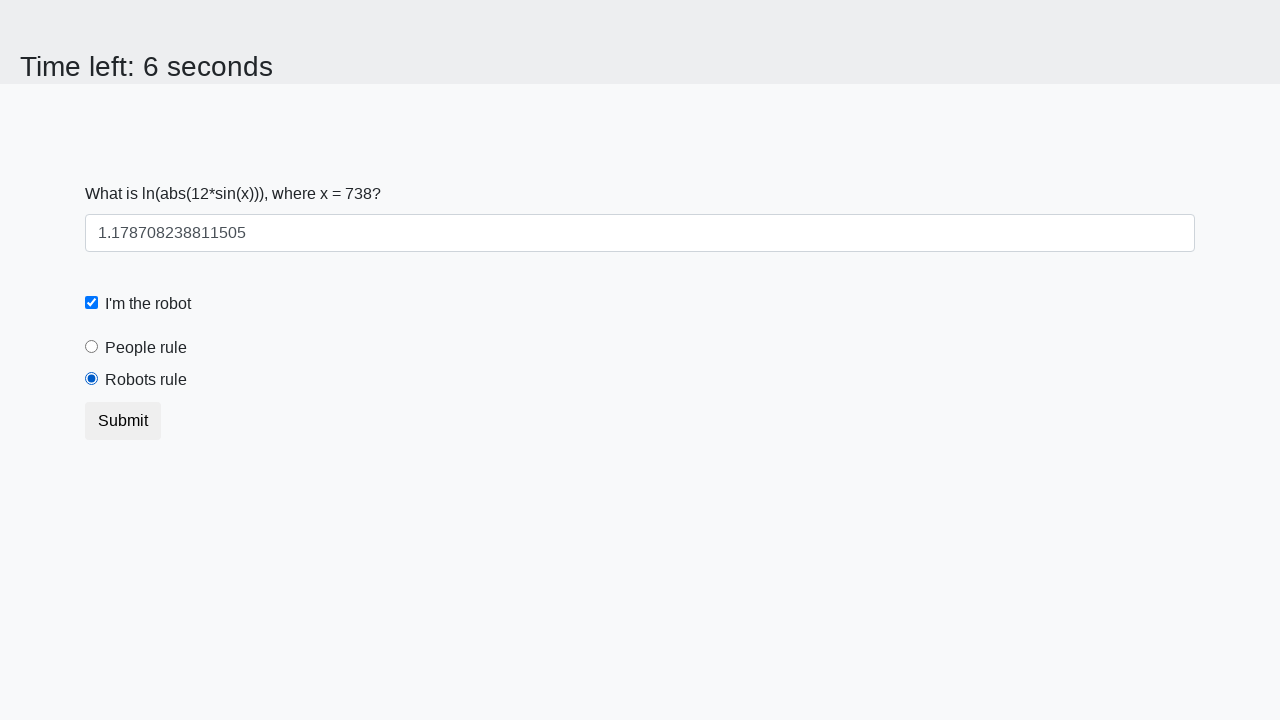

Clicked submit button to submit the form at (123, 421) on button.btn
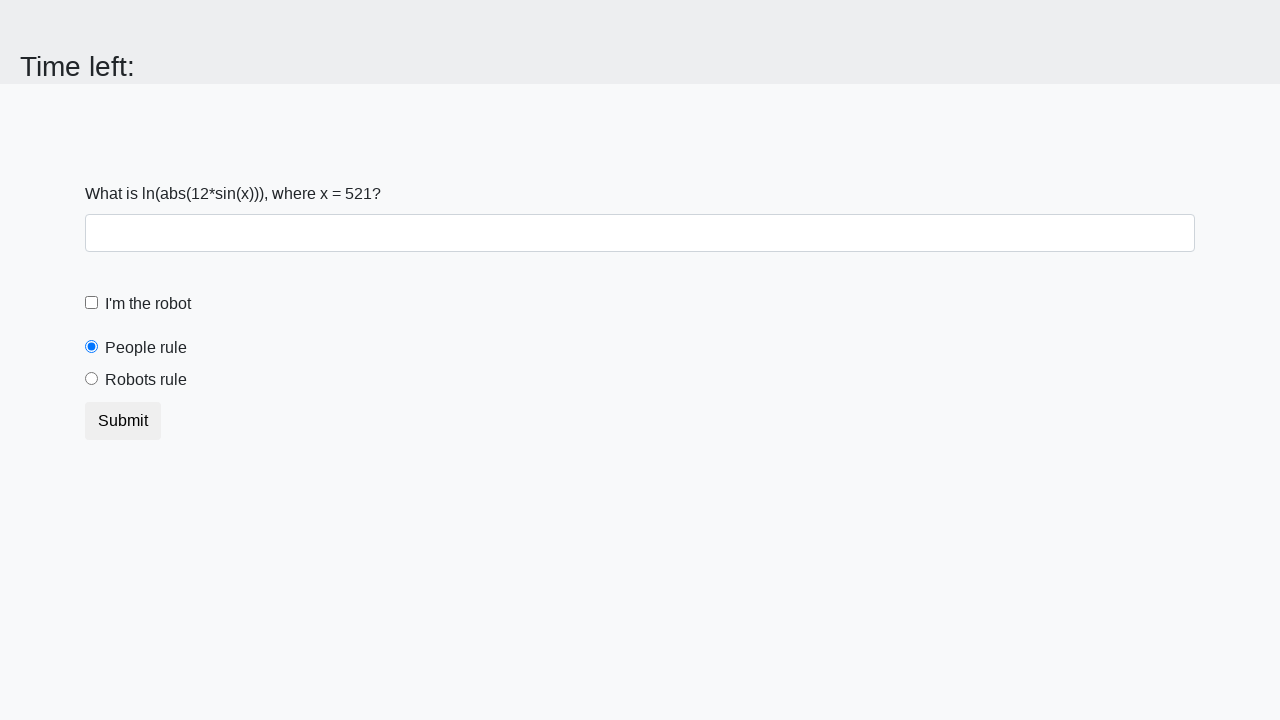

Waited 1000ms for form submission result
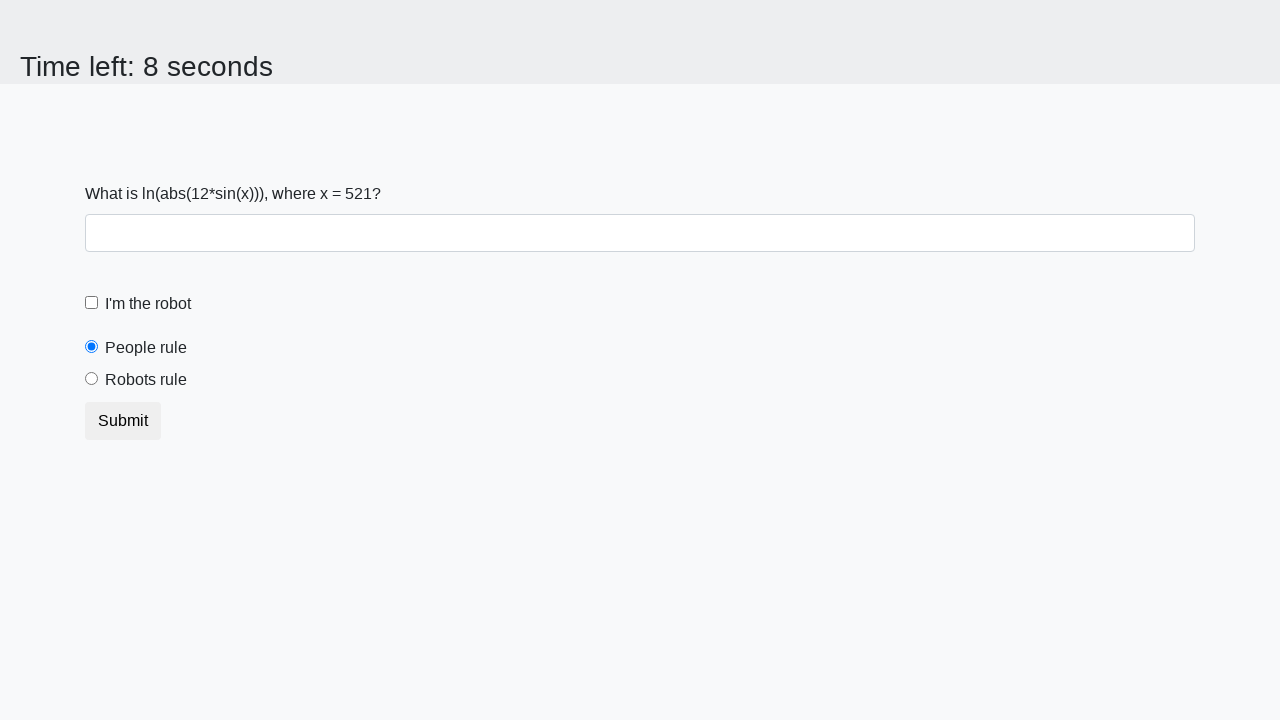

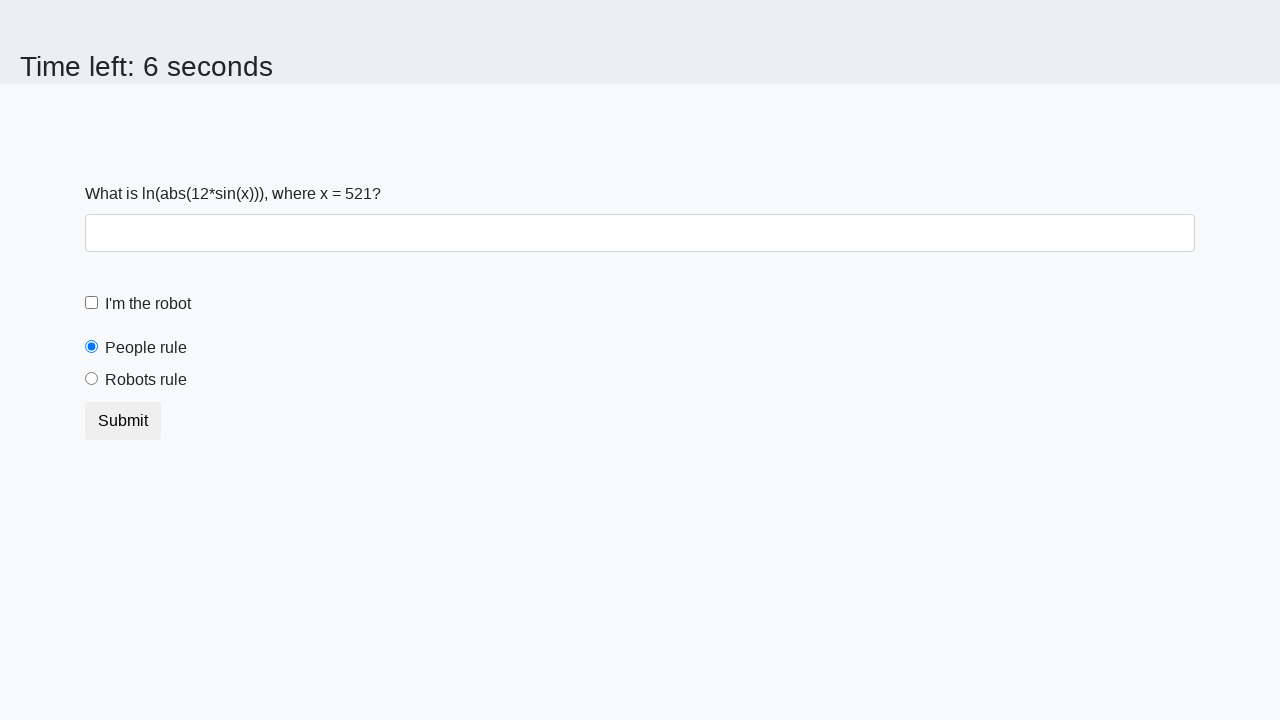